Tests various button interactions on a form page, including clicking different styled buttons (Primary, Success, Info, Warning, Danger, Link) and dropdown menu items

Starting URL: https://formy-project.herokuapp.com/buttons

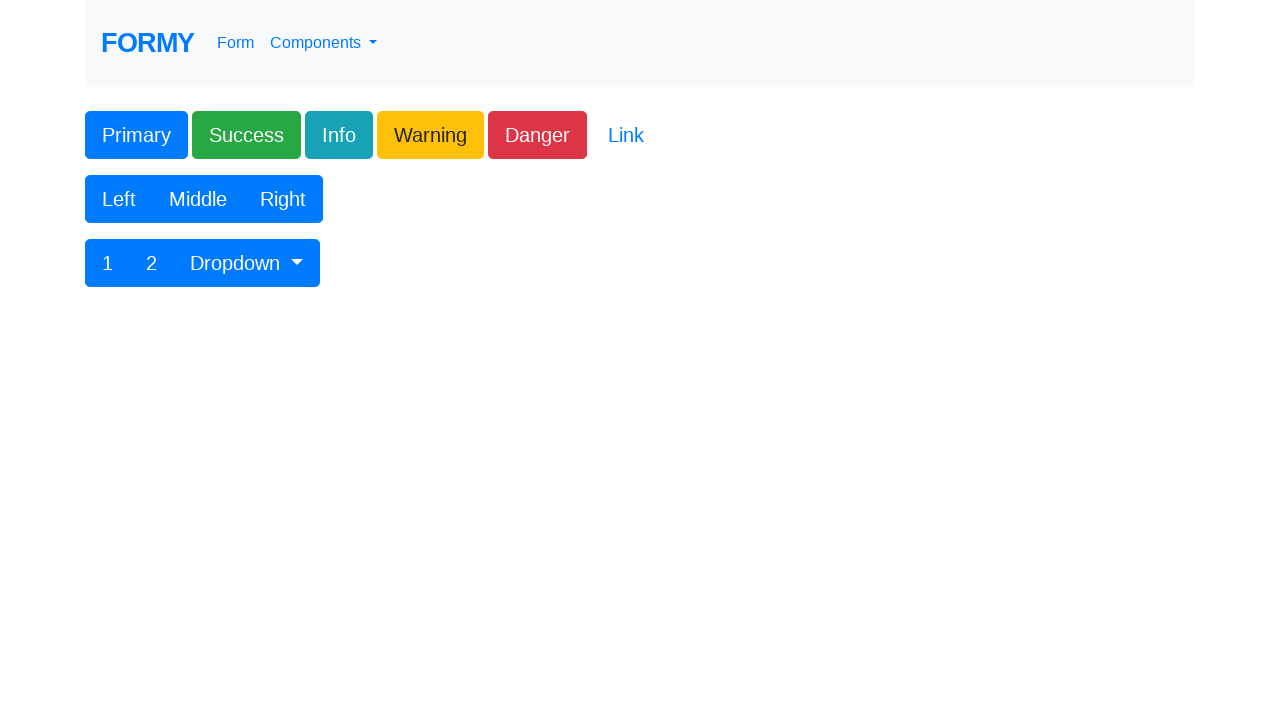

Clicked Primary button at (136, 135) on xpath=(.//*[normalize-space(text()) and normalize-space(.)='Complete Web Form'])
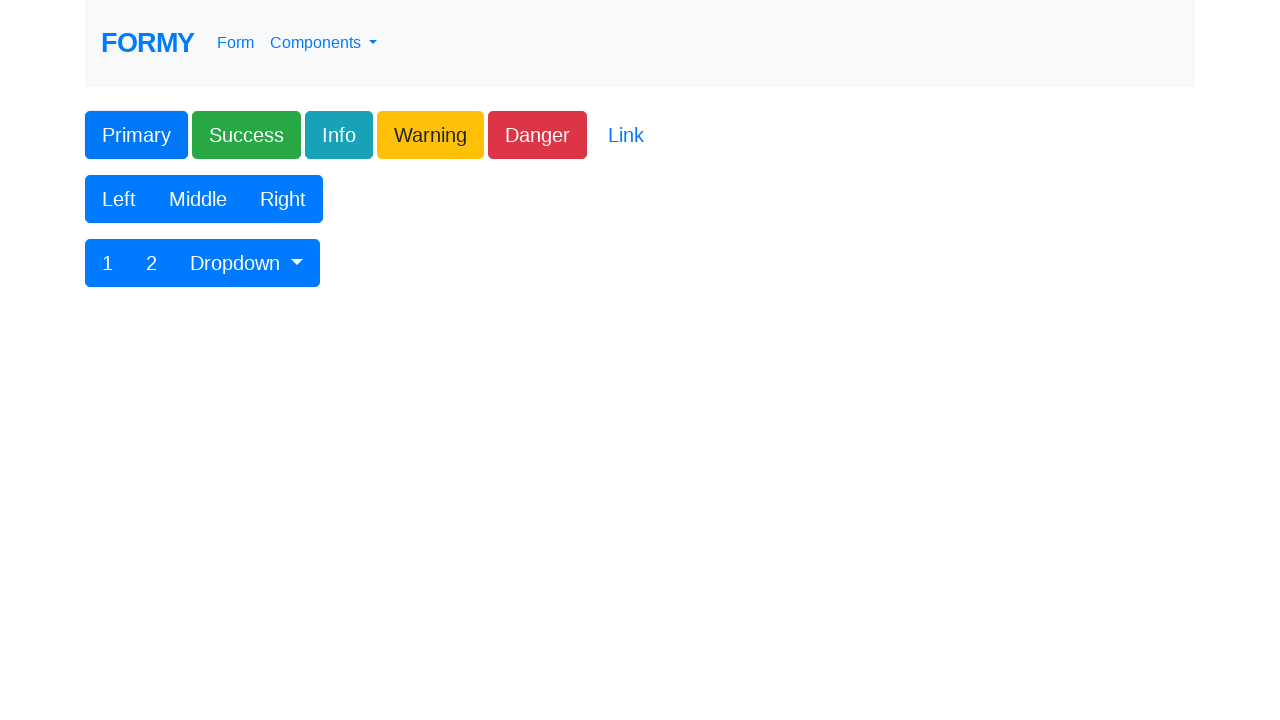

Clicked Success button at (246, 135) on xpath=(.//*[normalize-space(text()) and normalize-space(.)='Primary'])[1]/follow
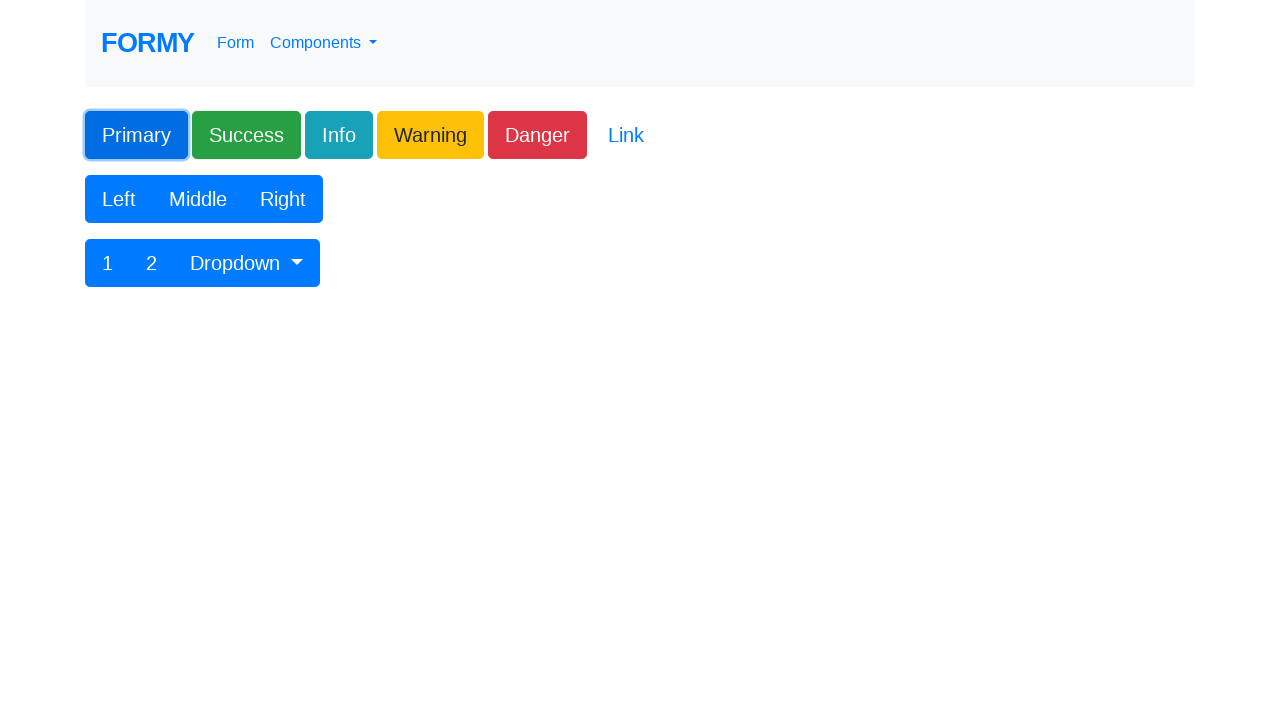

Clicked Info button at (339, 135) on xpath=(.//*[normalize-space(text()) and normalize-space(.)='Success'])[1]/follow
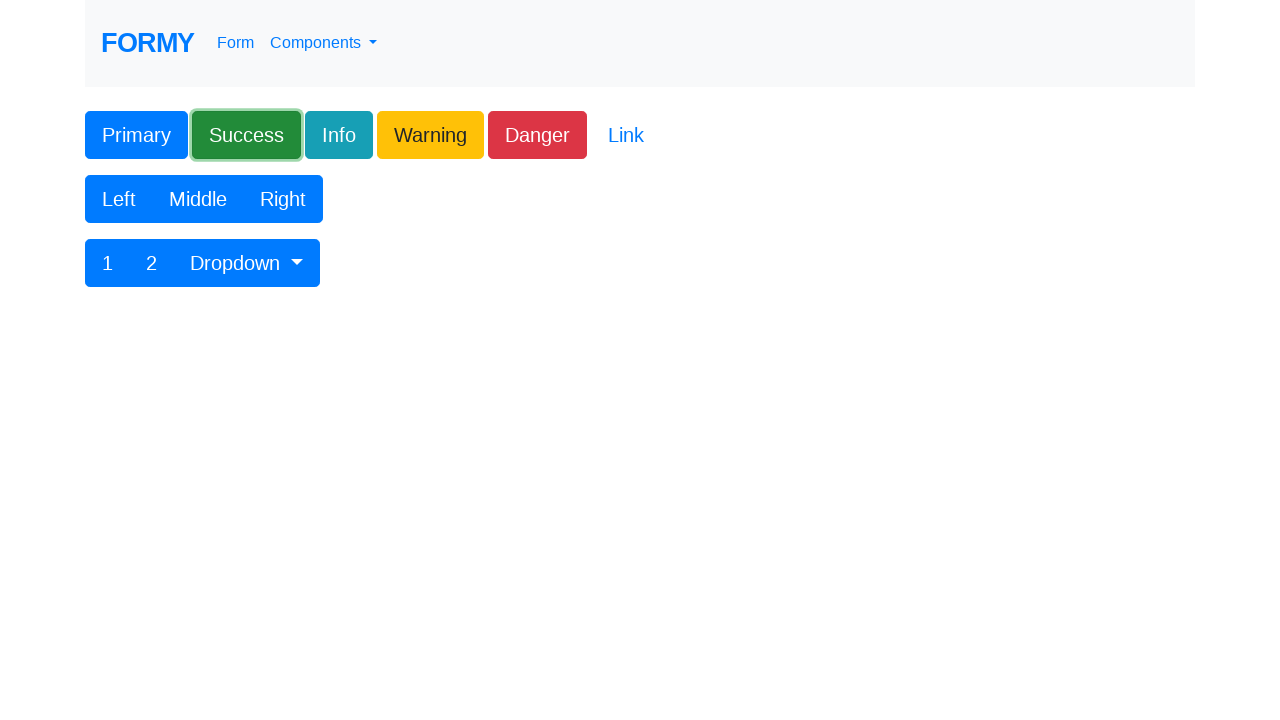

Clicked Warning button at (430, 135) on xpath=(.//*[normalize-space(text()) and normalize-space(.)='Info'])[1]/following
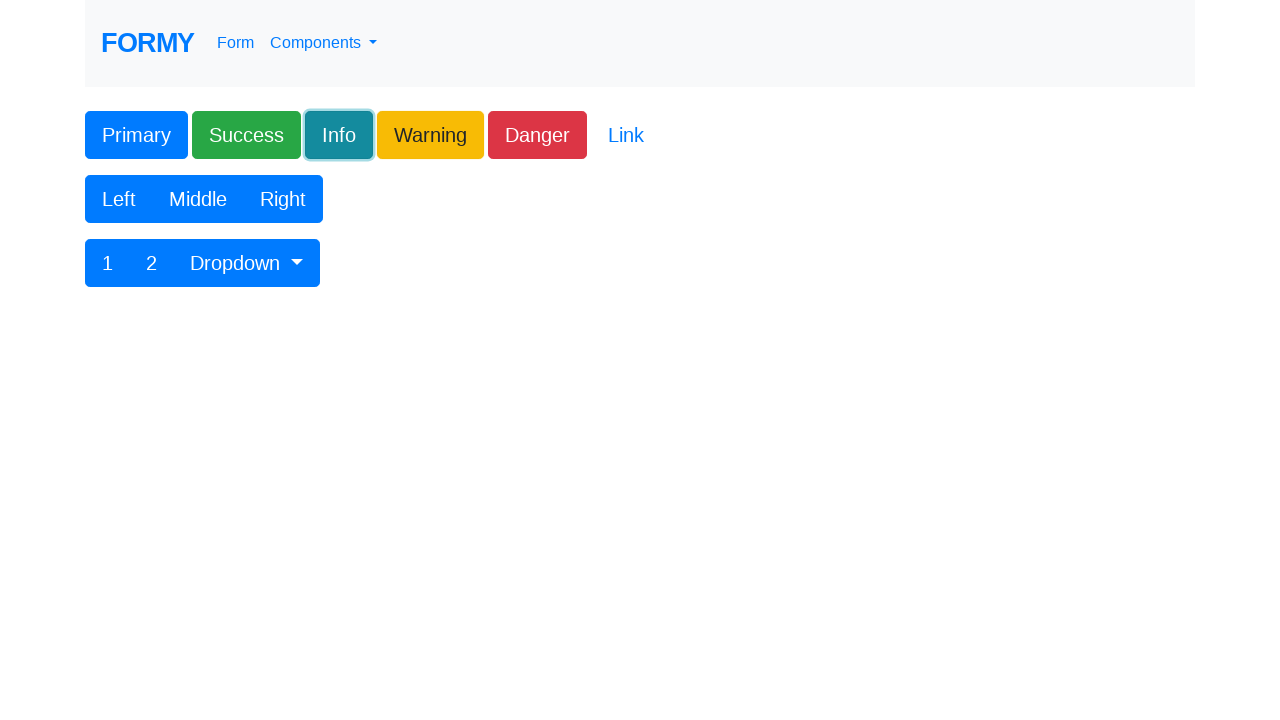

Clicked Danger button at (538, 135) on xpath=(.//*[normalize-space(text()) and normalize-space(.)='Warning'])[1]/follow
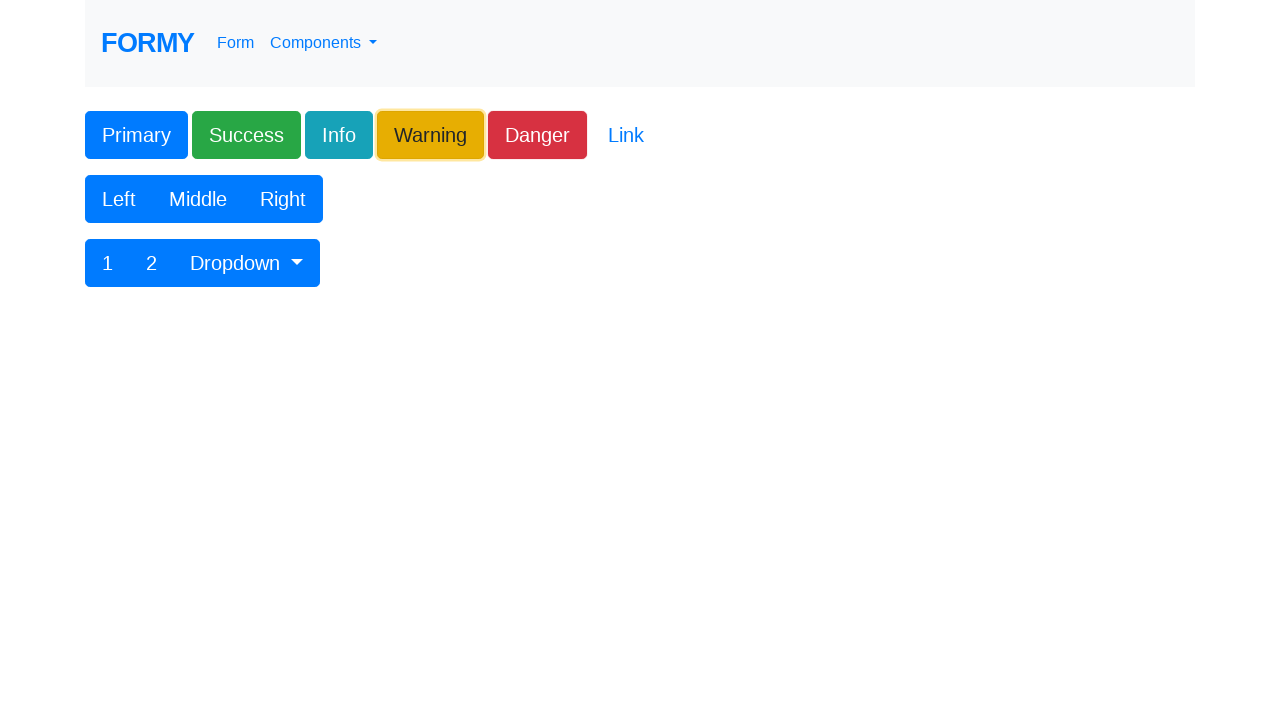

Clicked Link button at (626, 135) on xpath=(.//*[normalize-space(text()) and normalize-space(.)='Danger'])[1]/followi
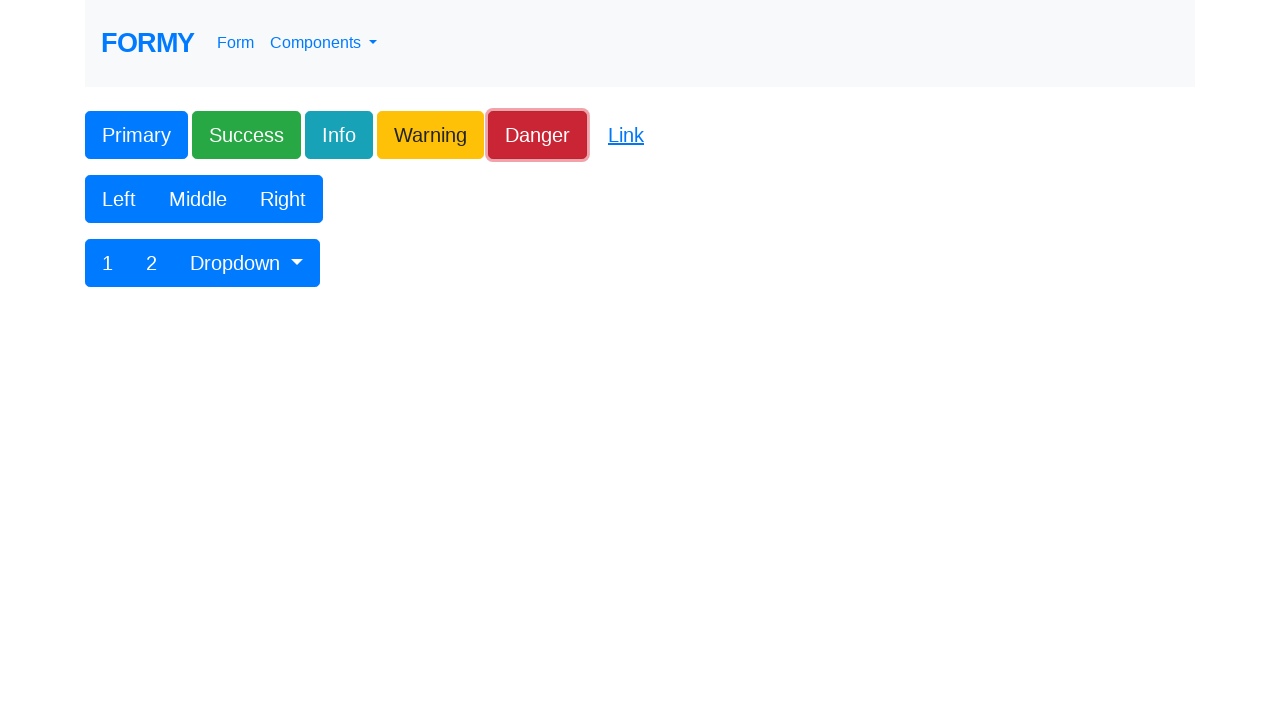

Clicked Left button at (119, 199) on xpath=(.//*[normalize-space(text()) and normalize-space(.)='Link'])[1]/following
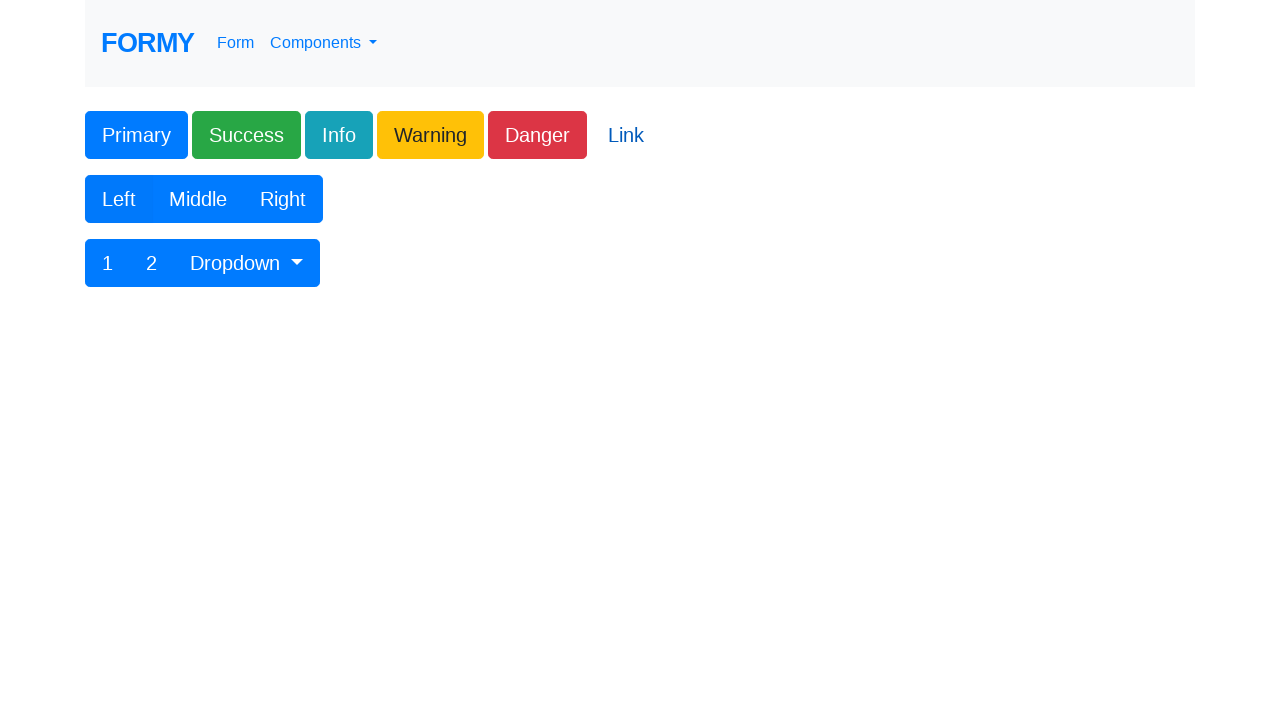

Clicked Middle button at (198, 199) on xpath=(.//*[normalize-space(text()) and normalize-space(.)='Left'])[1]/following
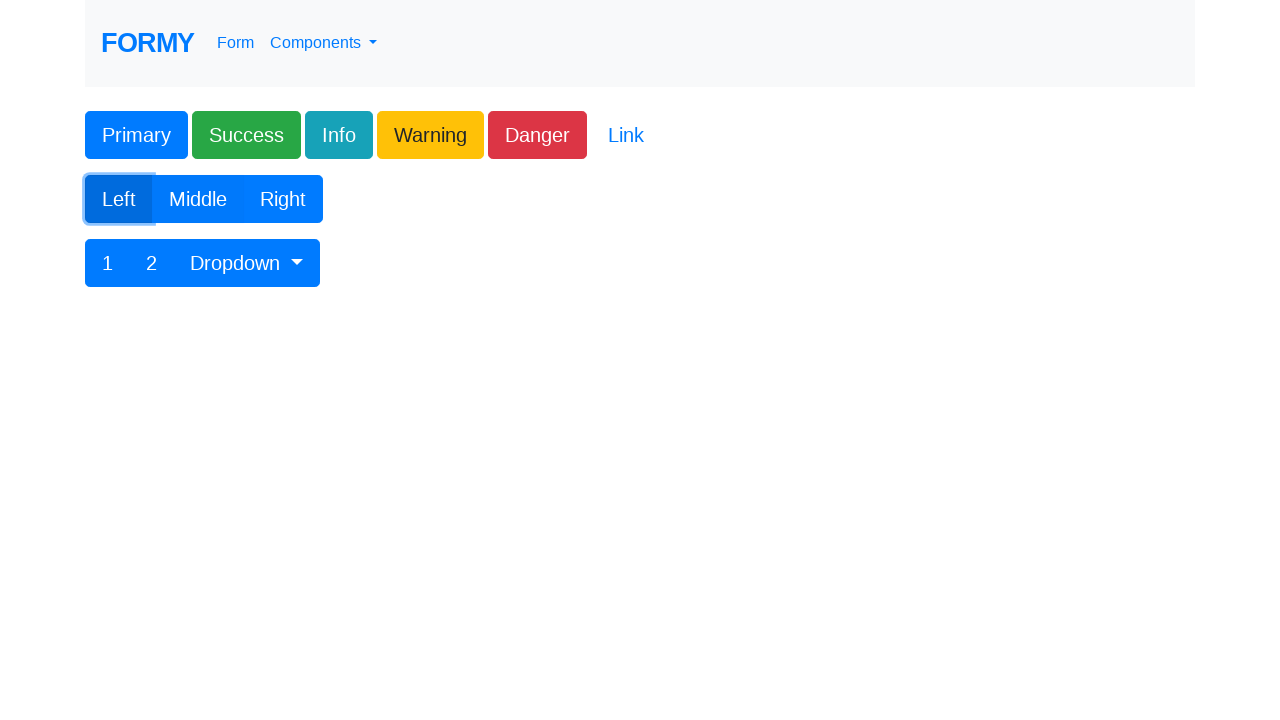

Clicked Right button at (283, 199) on xpath=(.//*[normalize-space(text()) and normalize-space(.)='Middle'])[1]/followi
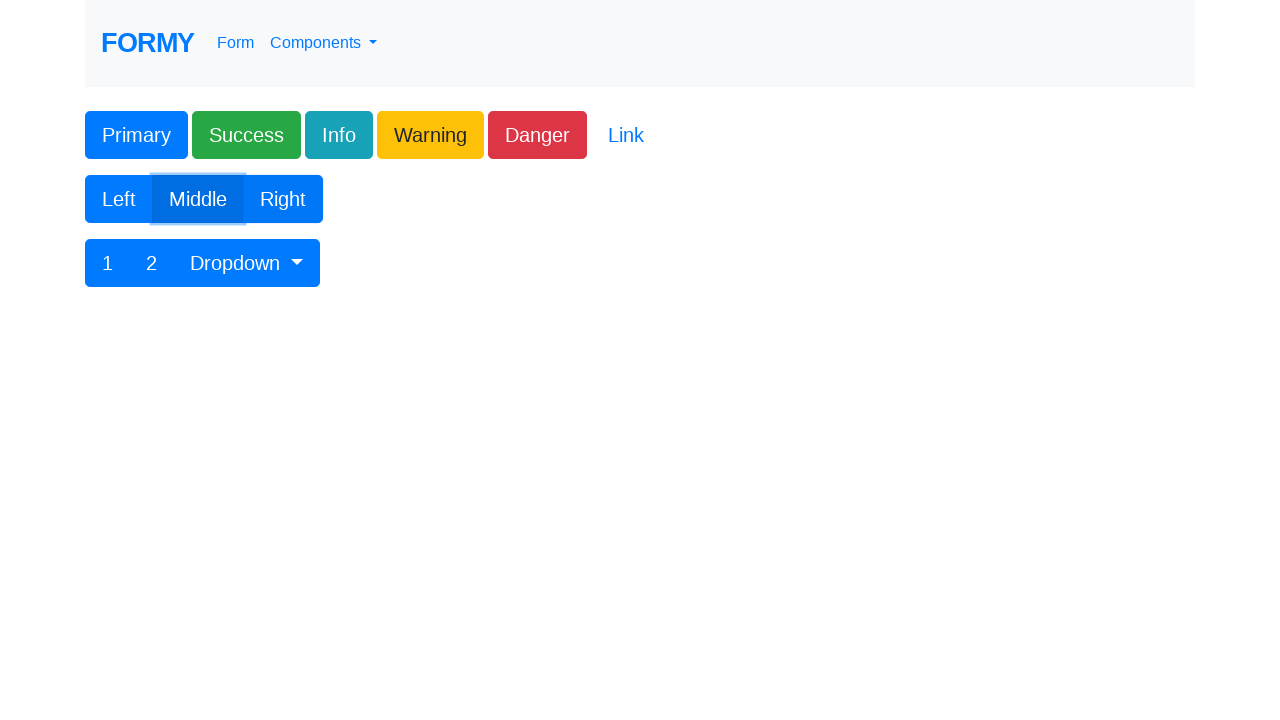

Clicked button after Right at (108, 263) on xpath=(.//*[normalize-space(text()) and normalize-space(.)='Right'])[1]/followin
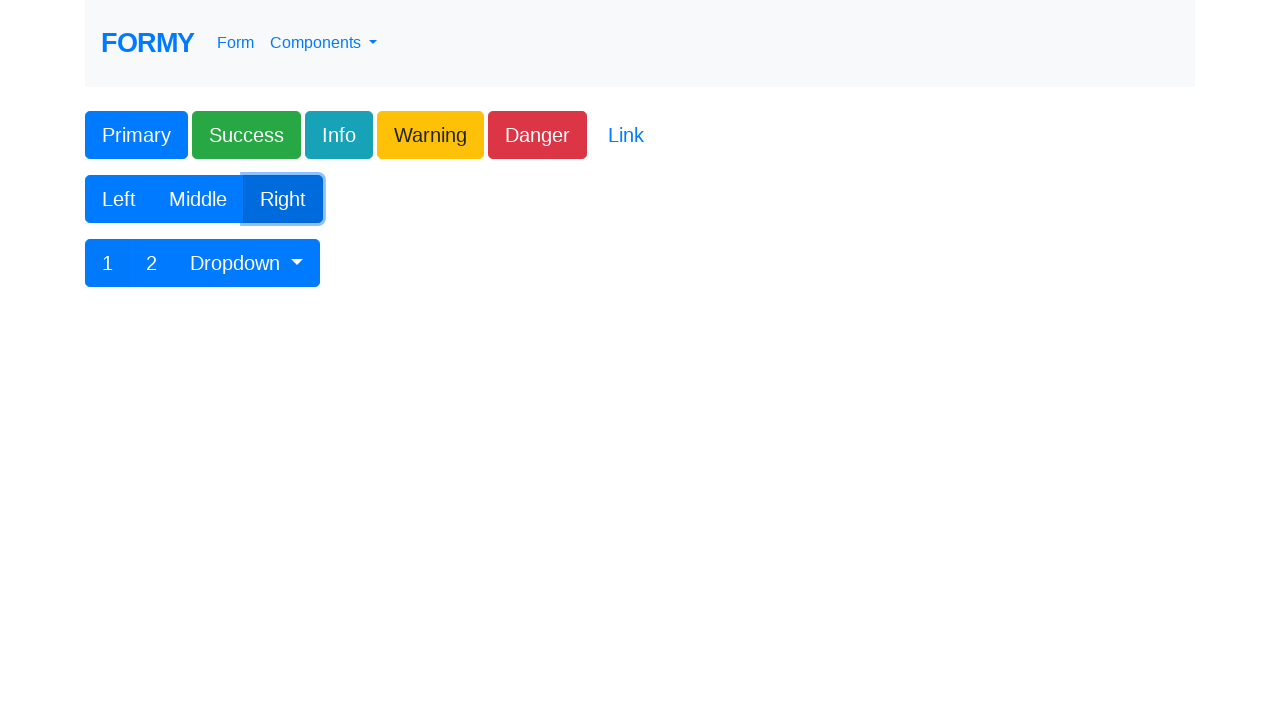

Clicked second button after Right at (152, 263) on xpath=(.//*[normalize-space(text()) and normalize-space(.)='Right'])[1]/followin
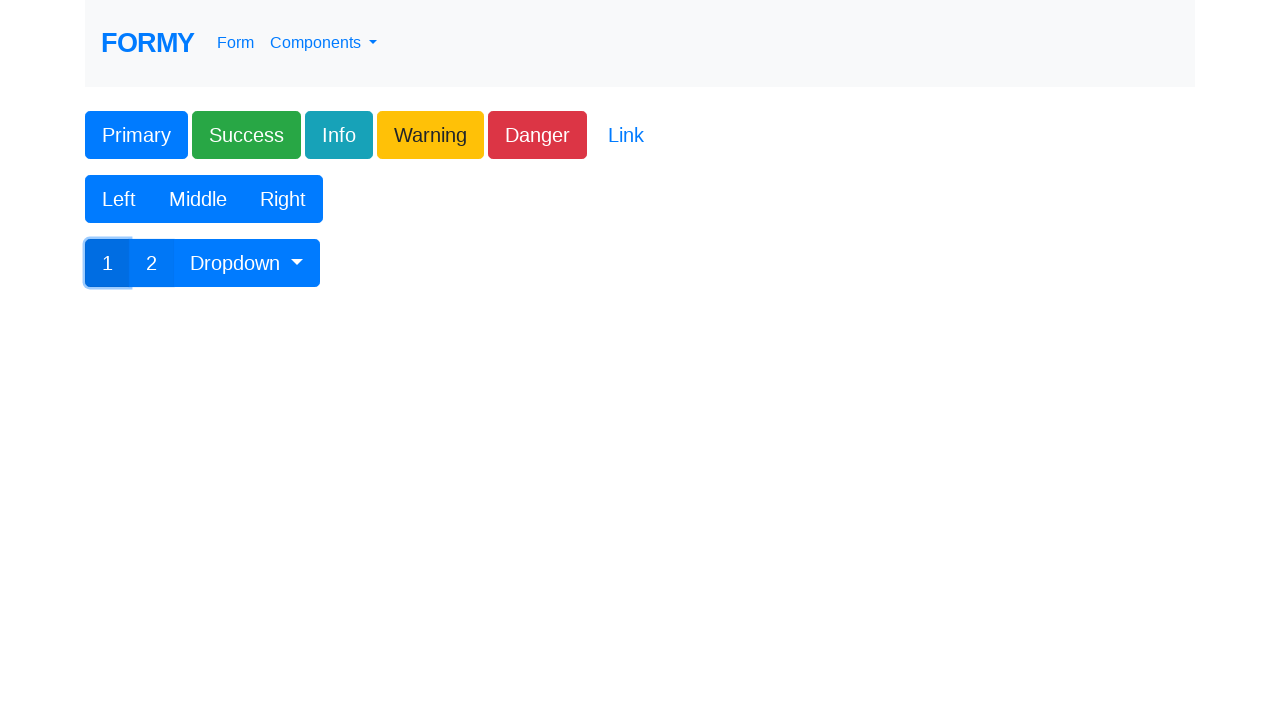

Clicked dropdown button to open menu at (247, 263) on #btnGroupDrop1
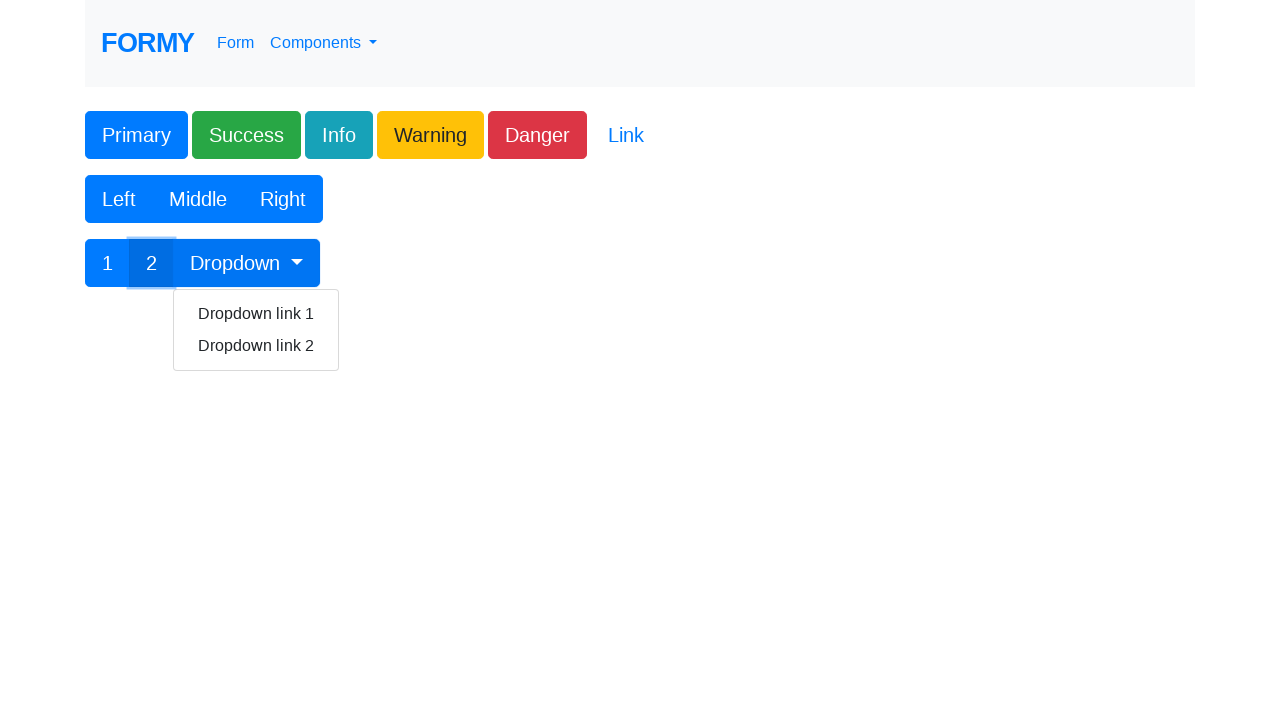

Clicked dropdown link 1 at (256, 314) on text=Dropdown link 1
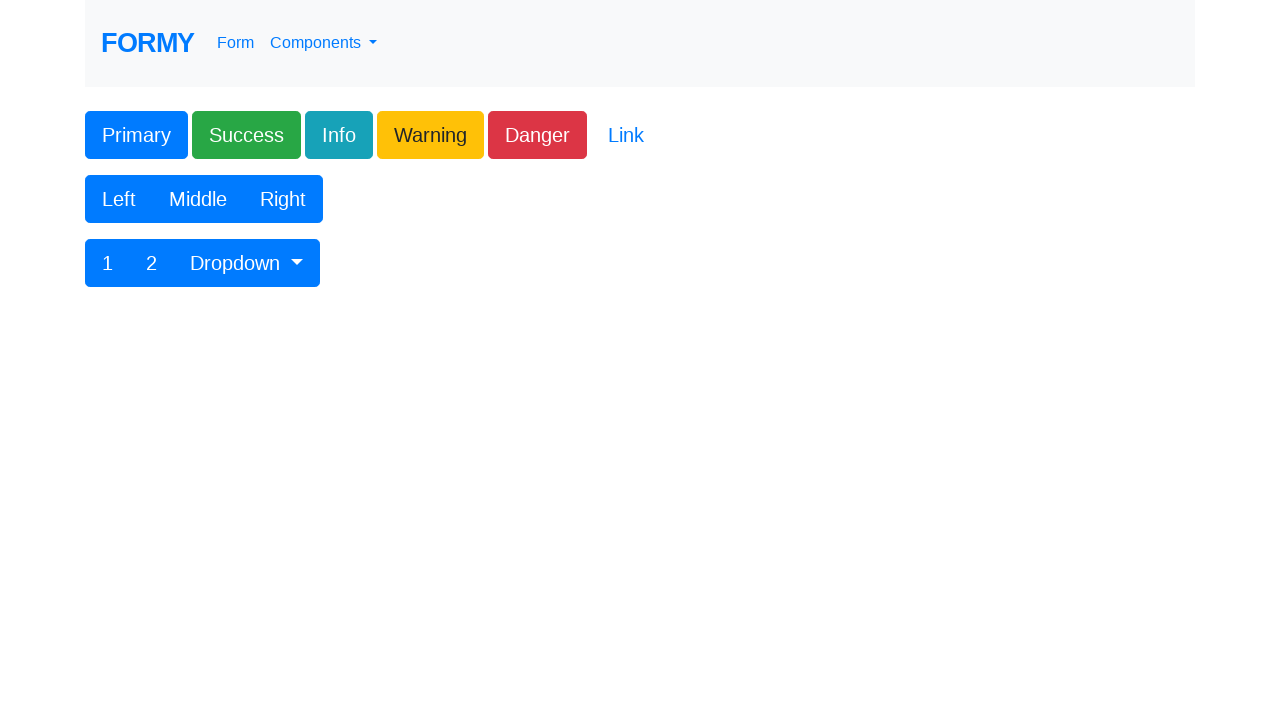

Clicked dropdown button again to open menu at (247, 263) on #btnGroupDrop1
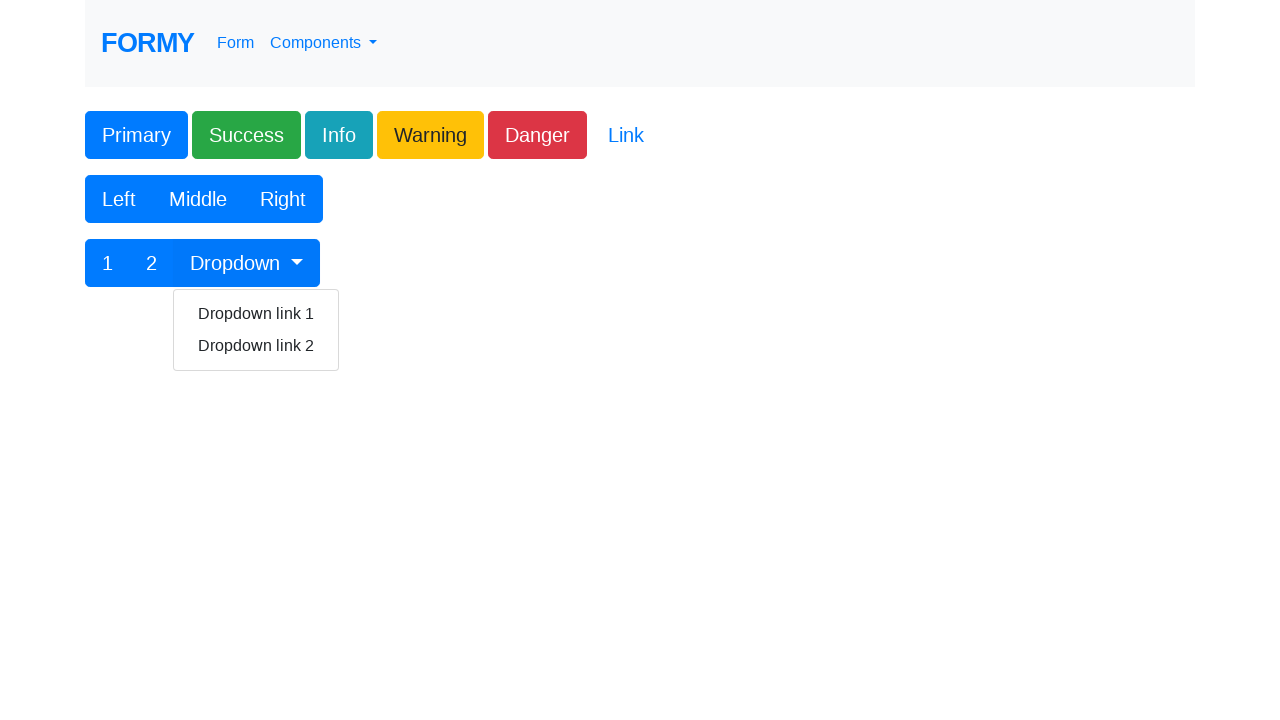

Clicked dropdown link 2 at (256, 346) on text=Dropdown link 2
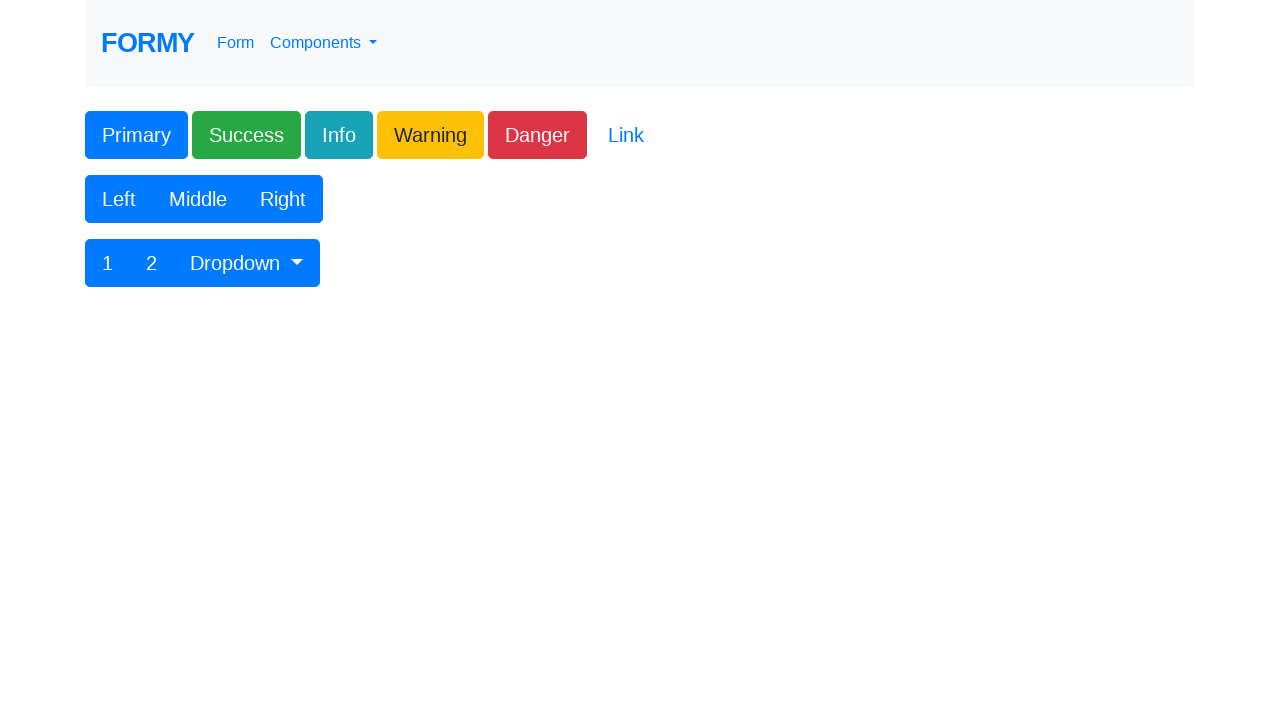

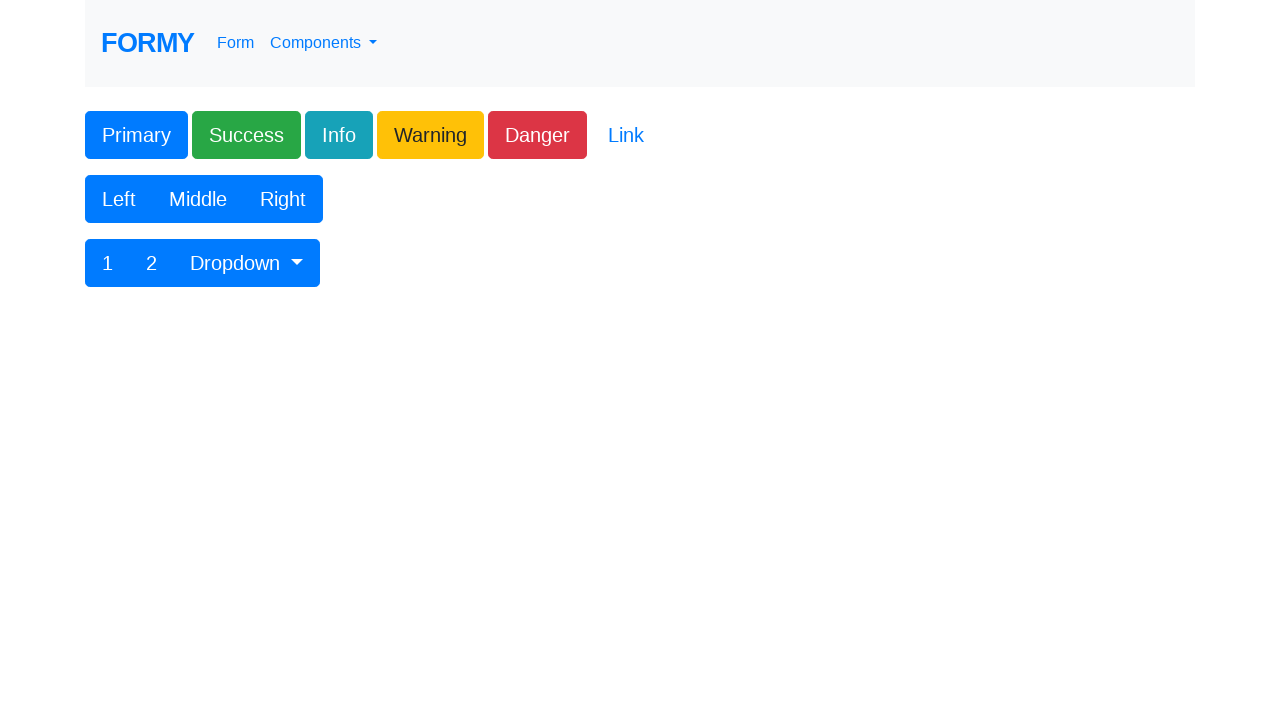